Tests the contact us page by filling in the full name field

Starting URL: https://www.nexchar.com/contactus

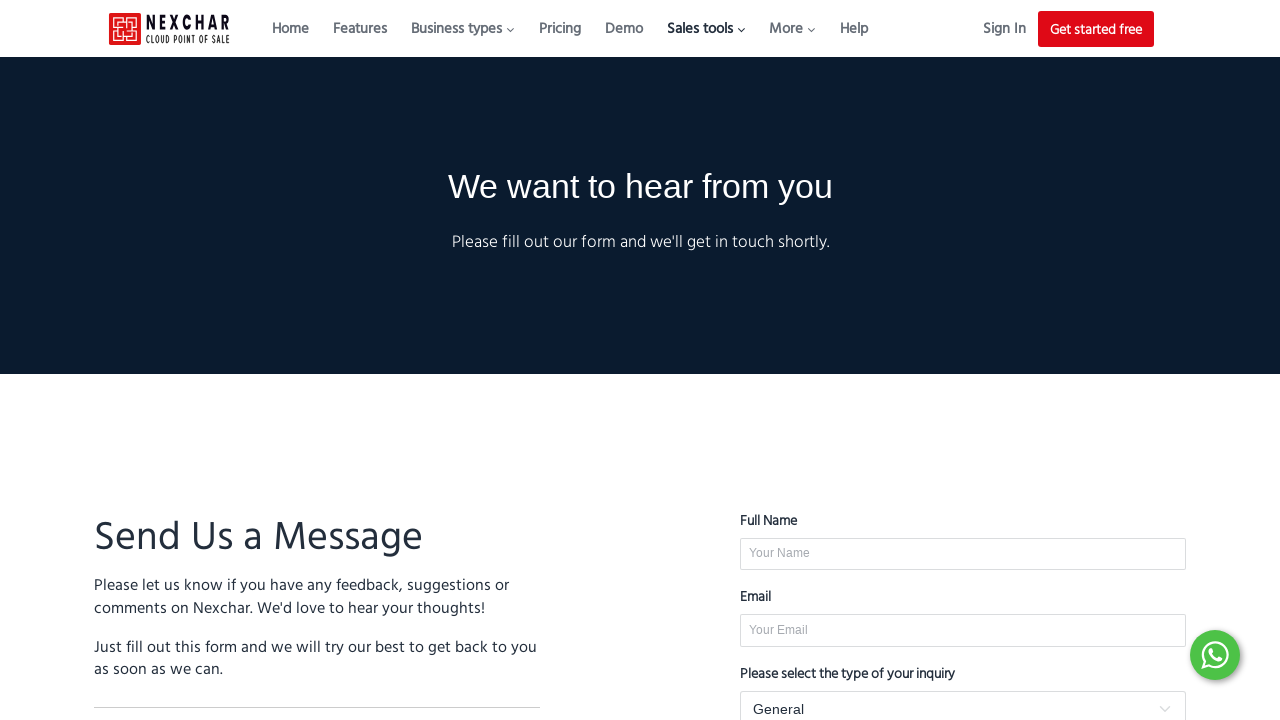

Navigated to contact us page
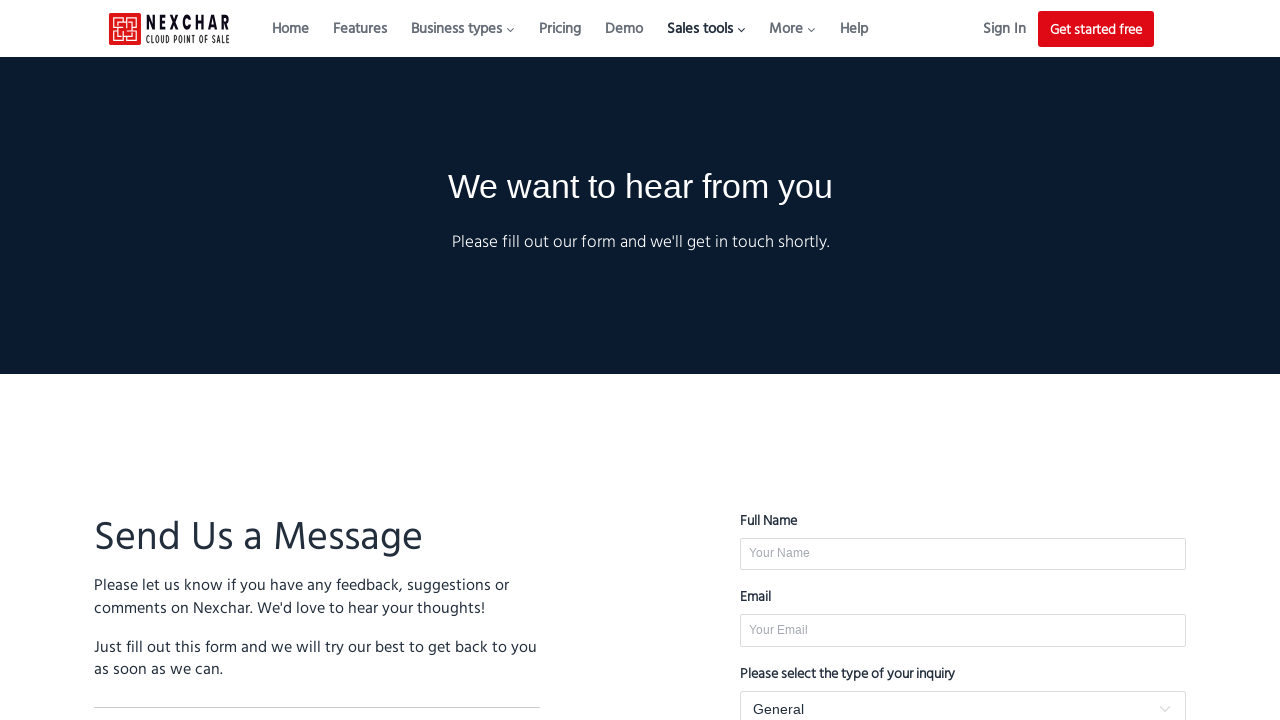

Filled full name field with 'John Smith' on #FullName
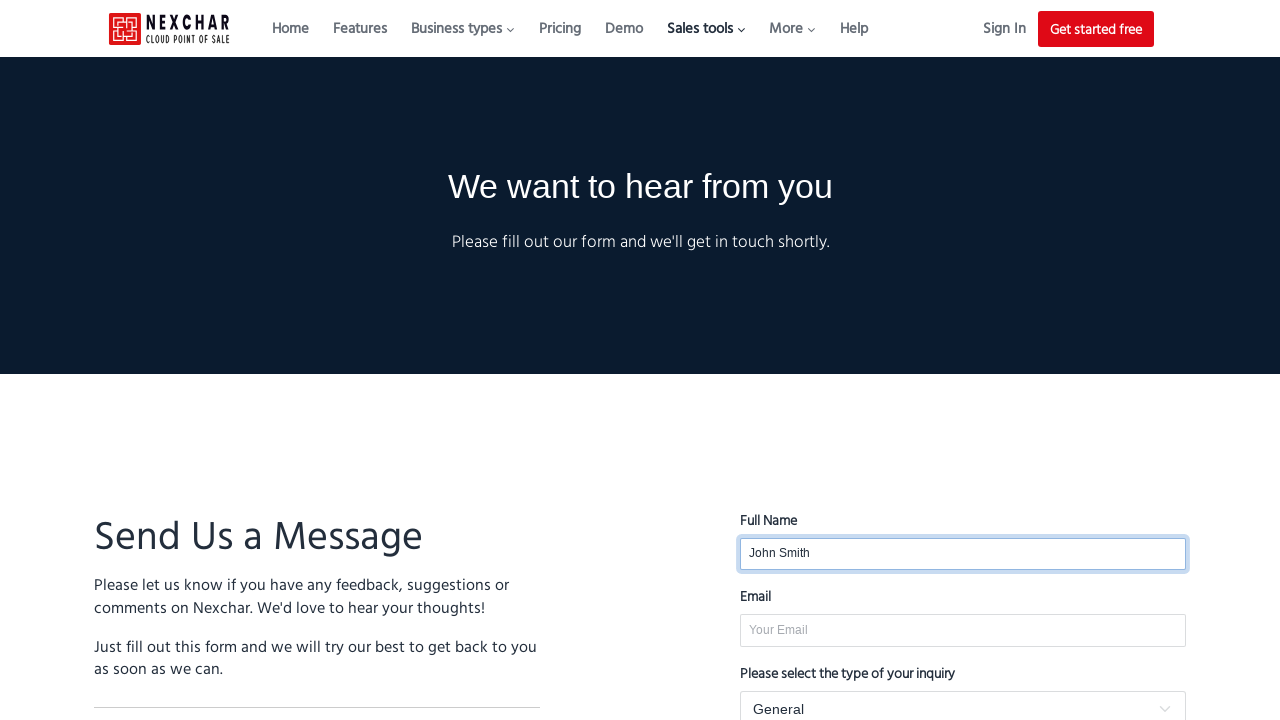

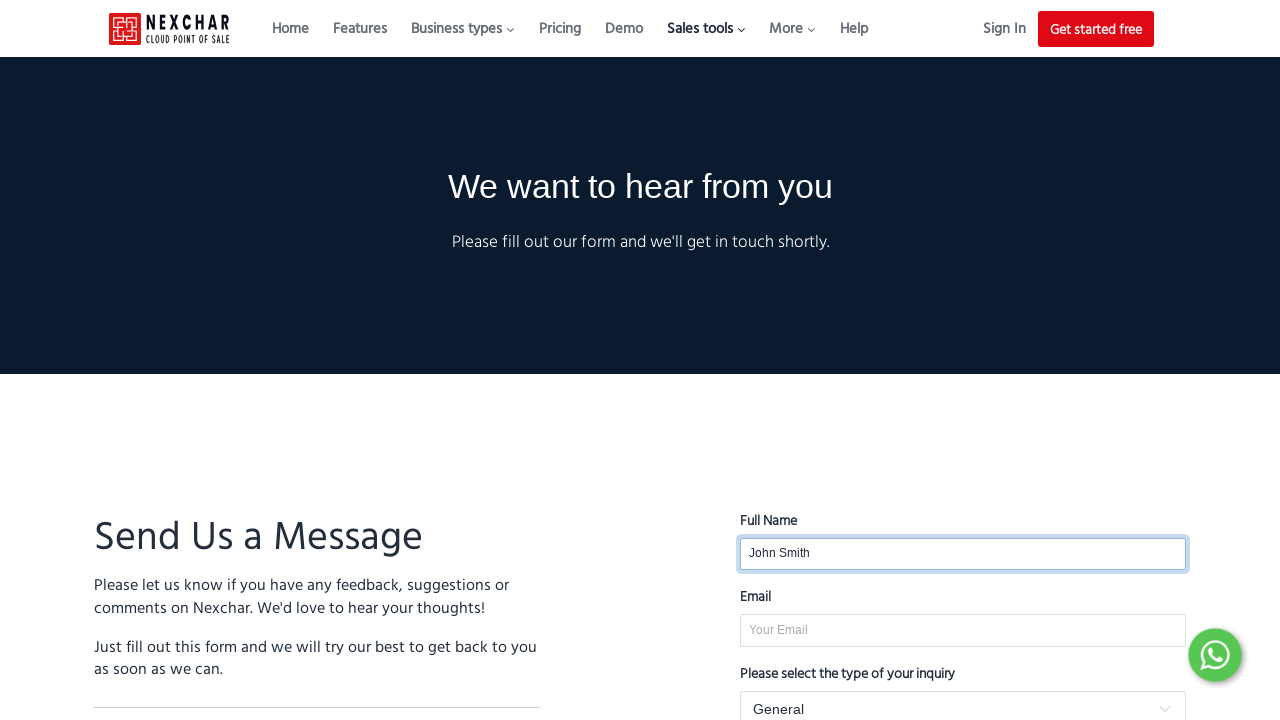